Navigates to a cookies demo page, verifies cookies exist, clears browser cookies, and clicks a refresh button to reload cookies

Starting URL: https://bonigarcia.dev/selenium-webdriver-java/cookies.html

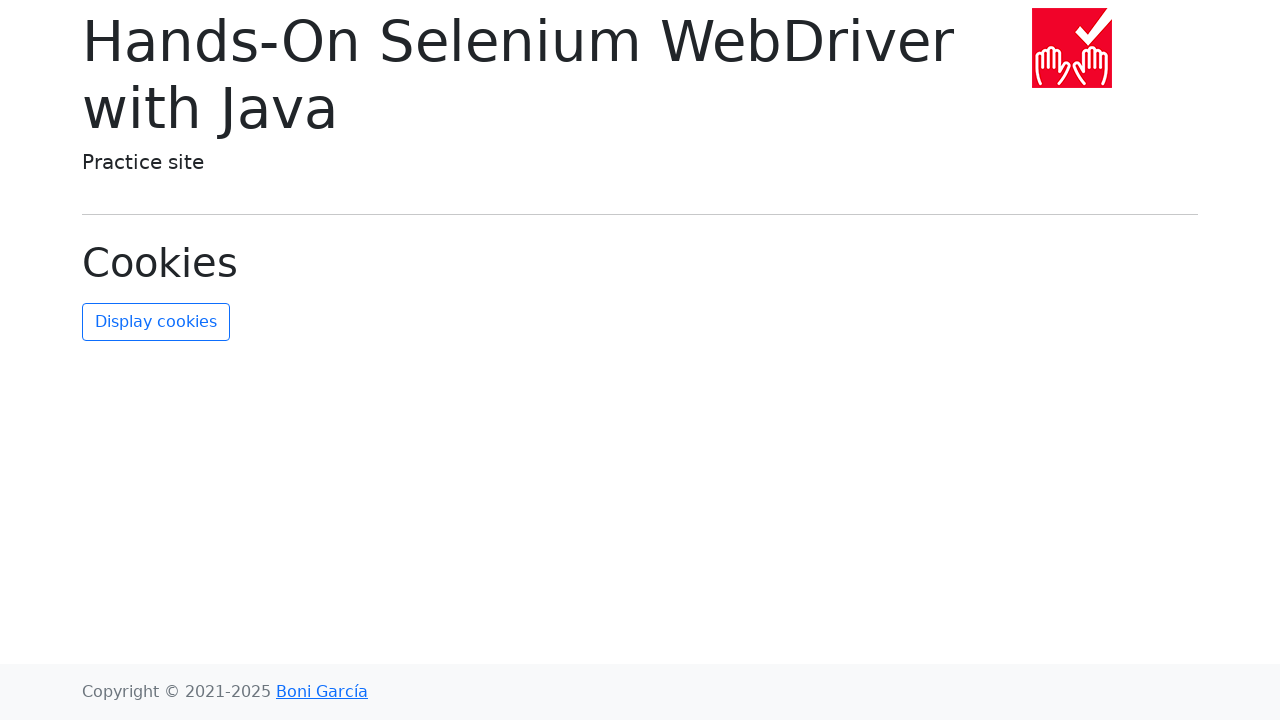

Navigated to cookies demo page
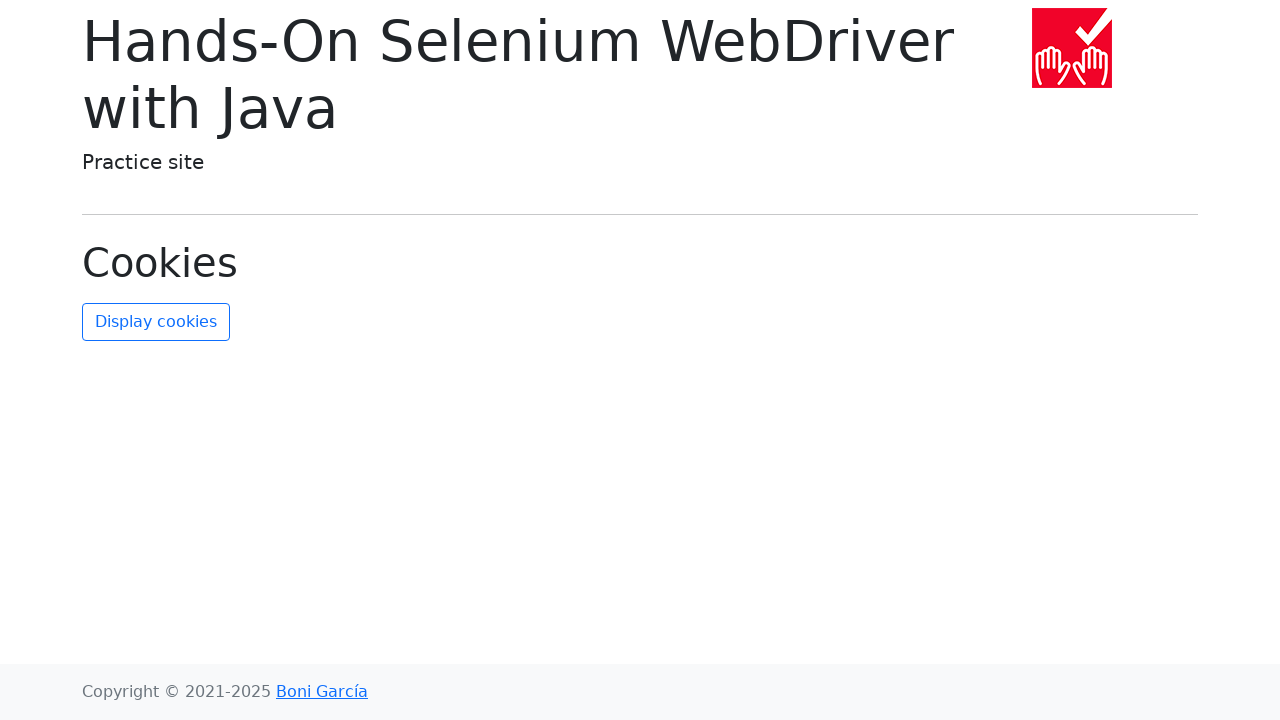

Page loaded and network idle
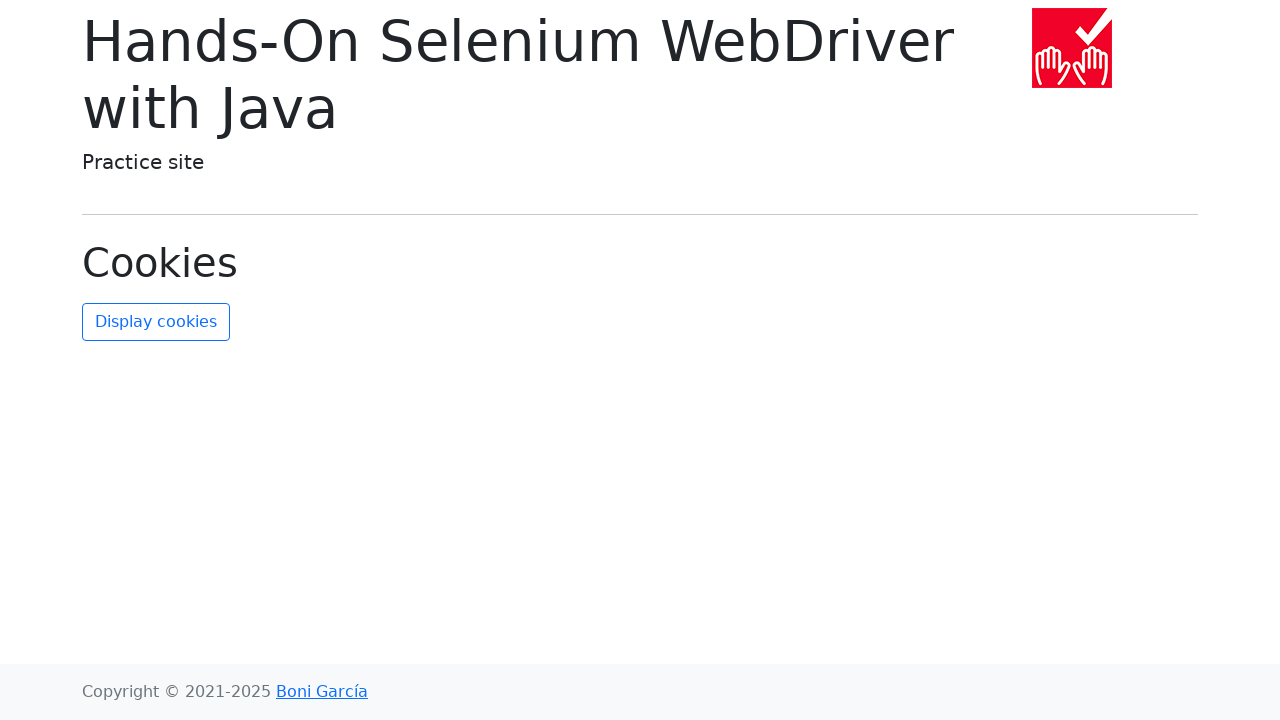

Retrieved 2 cookies from context
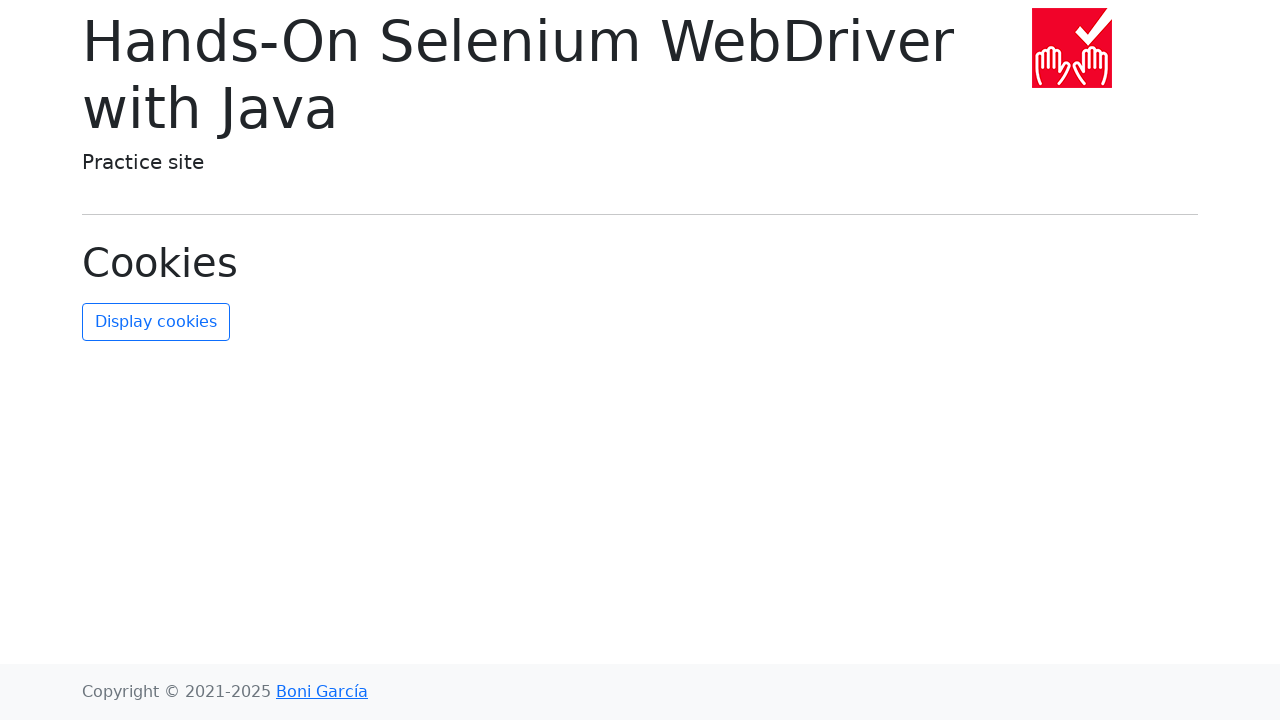

Cleared all browser cookies
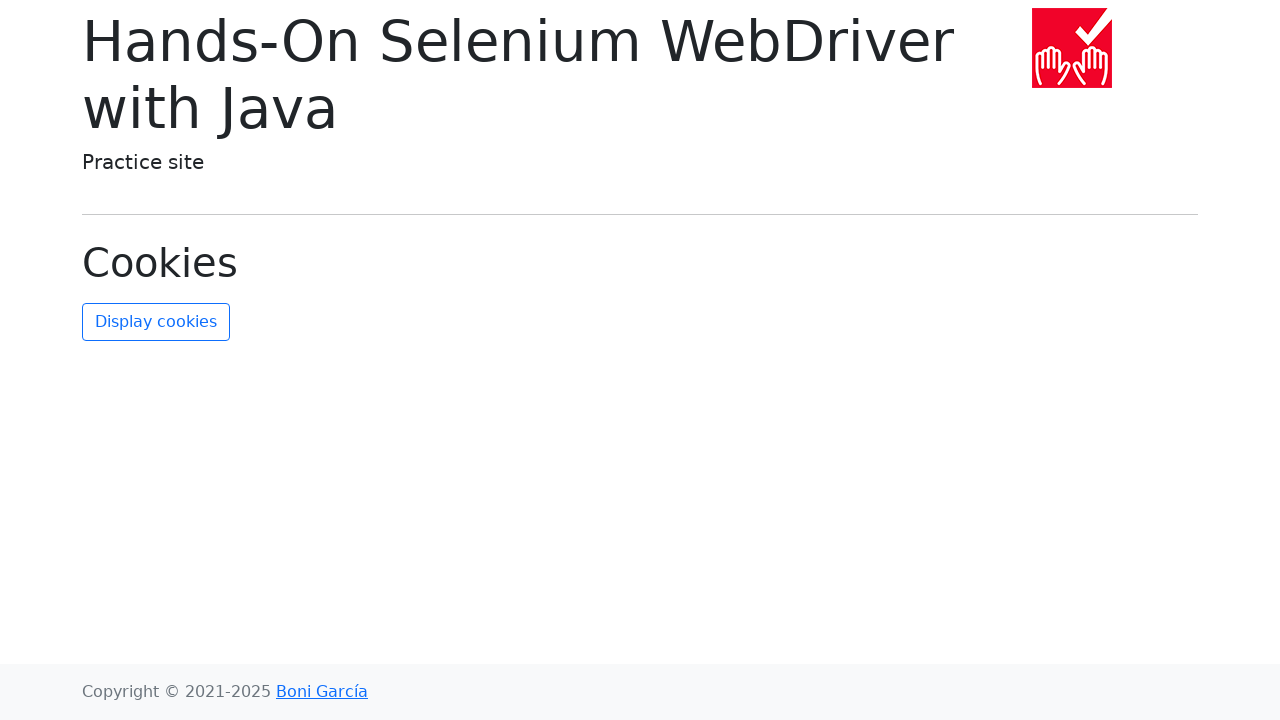

Verified cookies are cleared from context
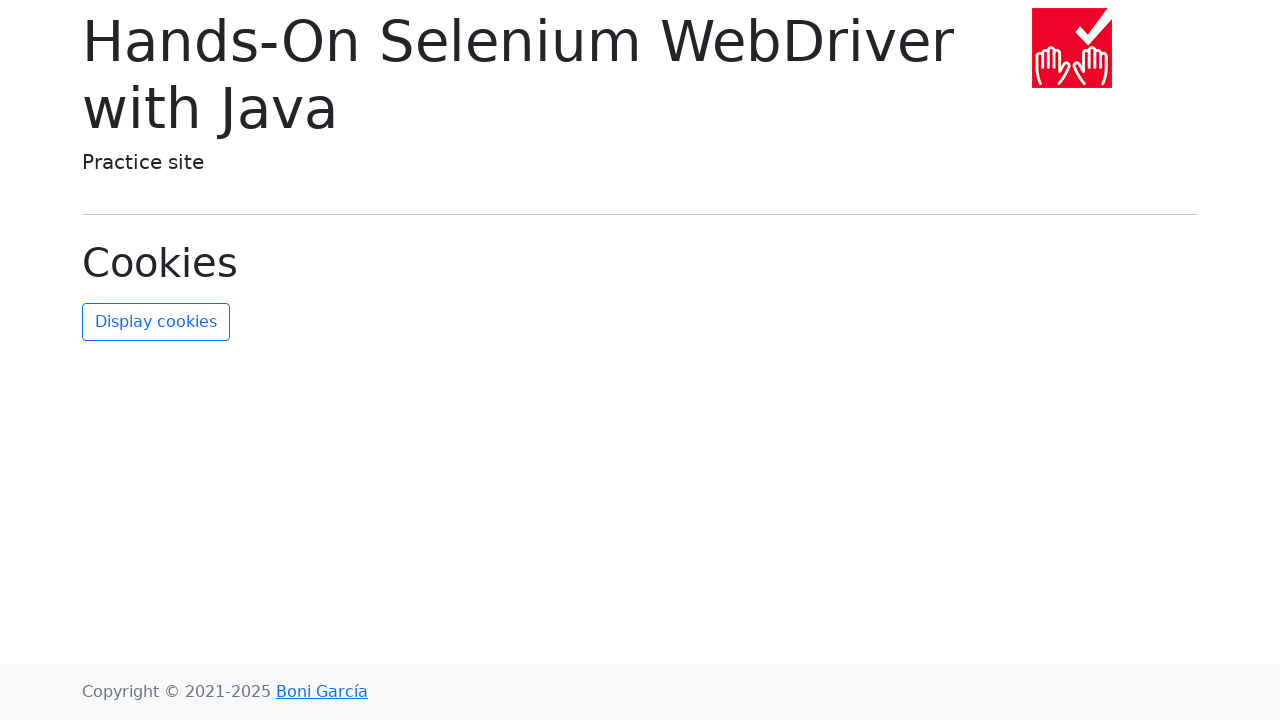

Assertion passed: no cookies remaining
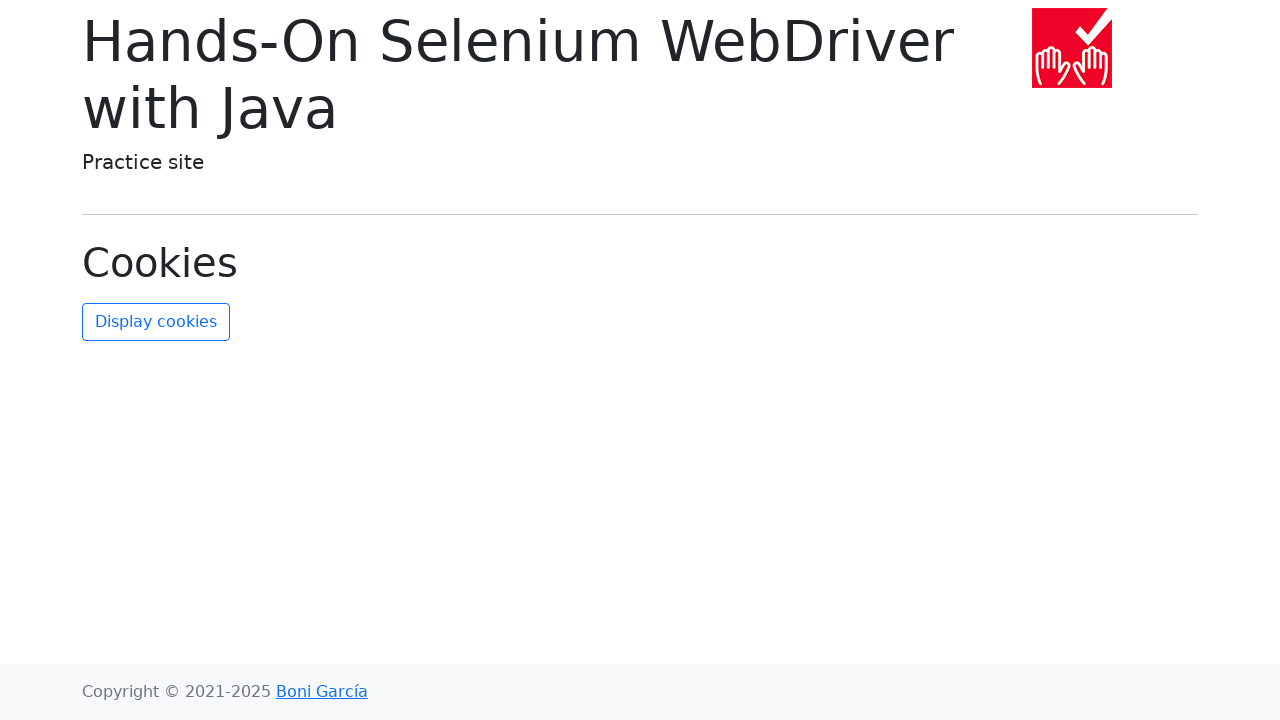

Clicked refresh cookies button at (156, 322) on #refresh-cookies
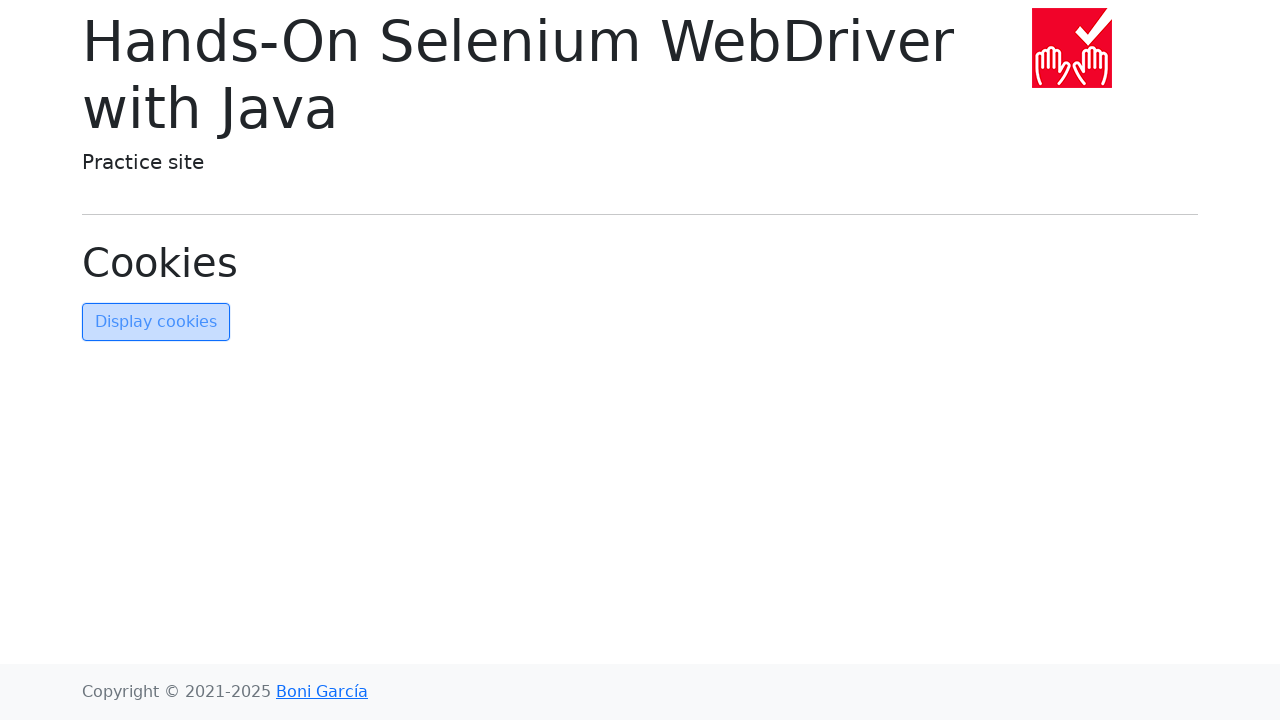

Waited for page to load after refreshing cookies
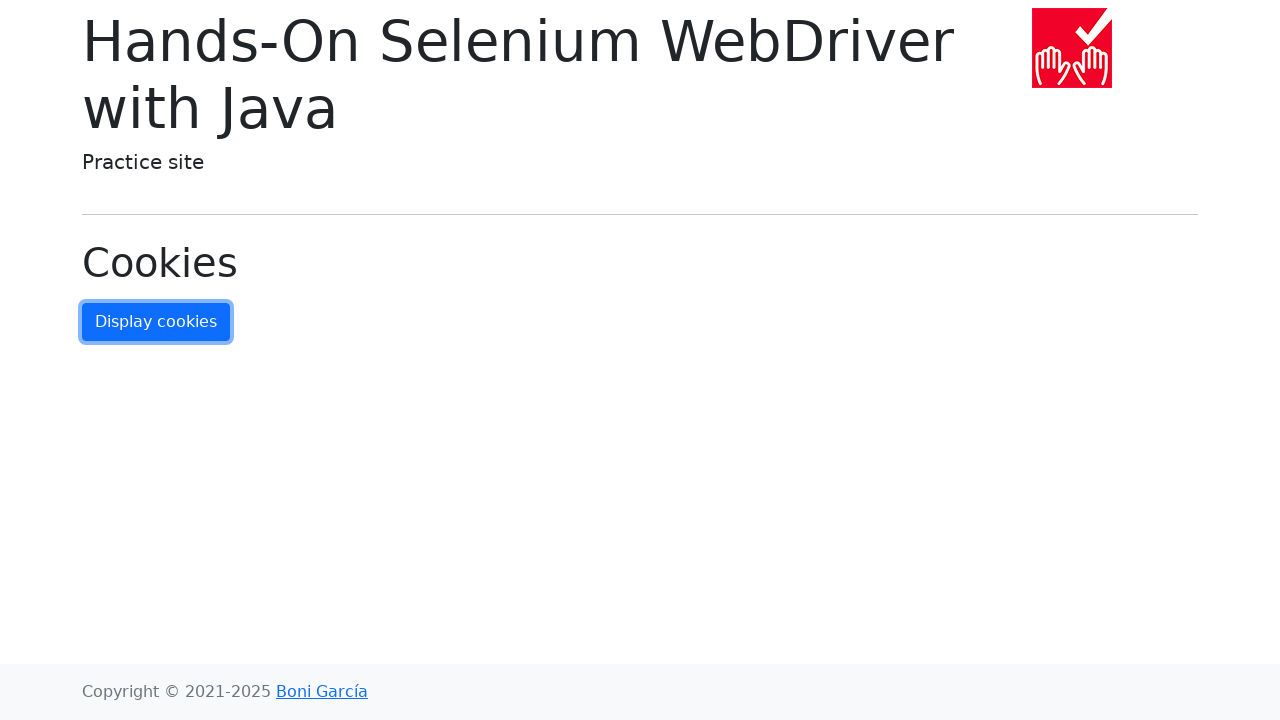

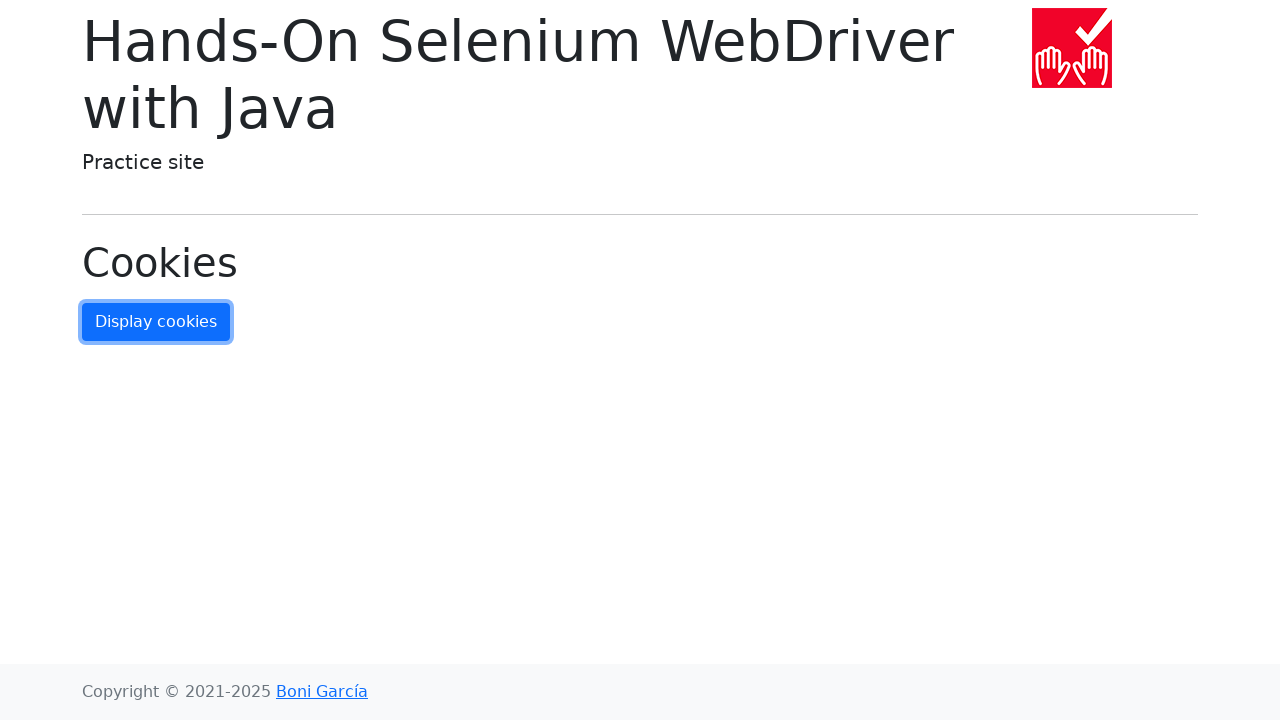